Navigates to the Wisequarter website homepage

Starting URL: https://www.wisequarter.com

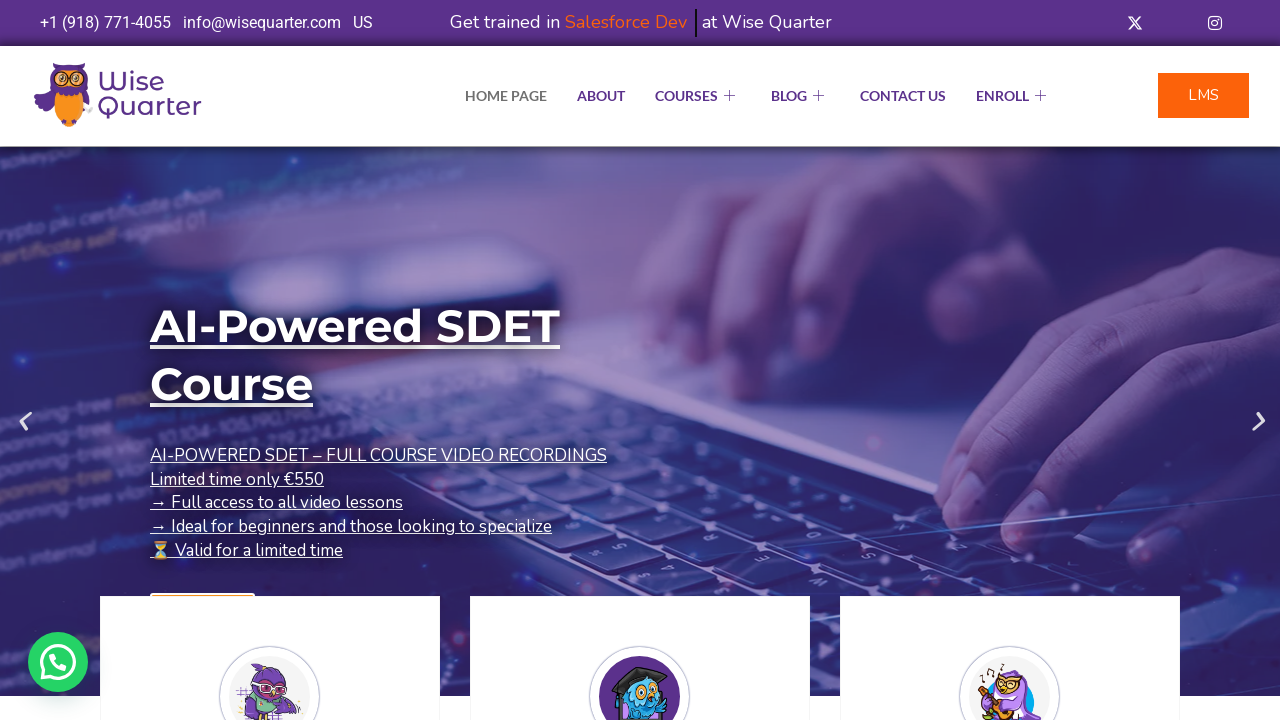

Waited for page to reach domcontentloaded state on Wisequarter homepage
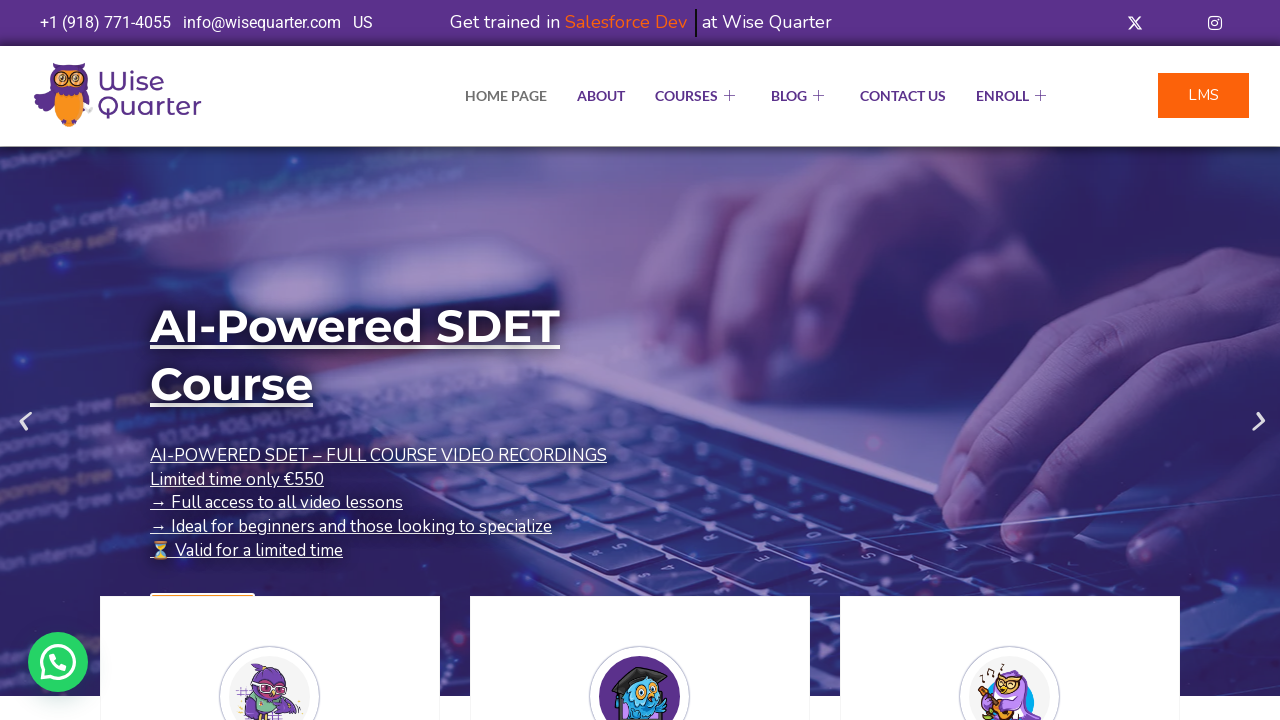

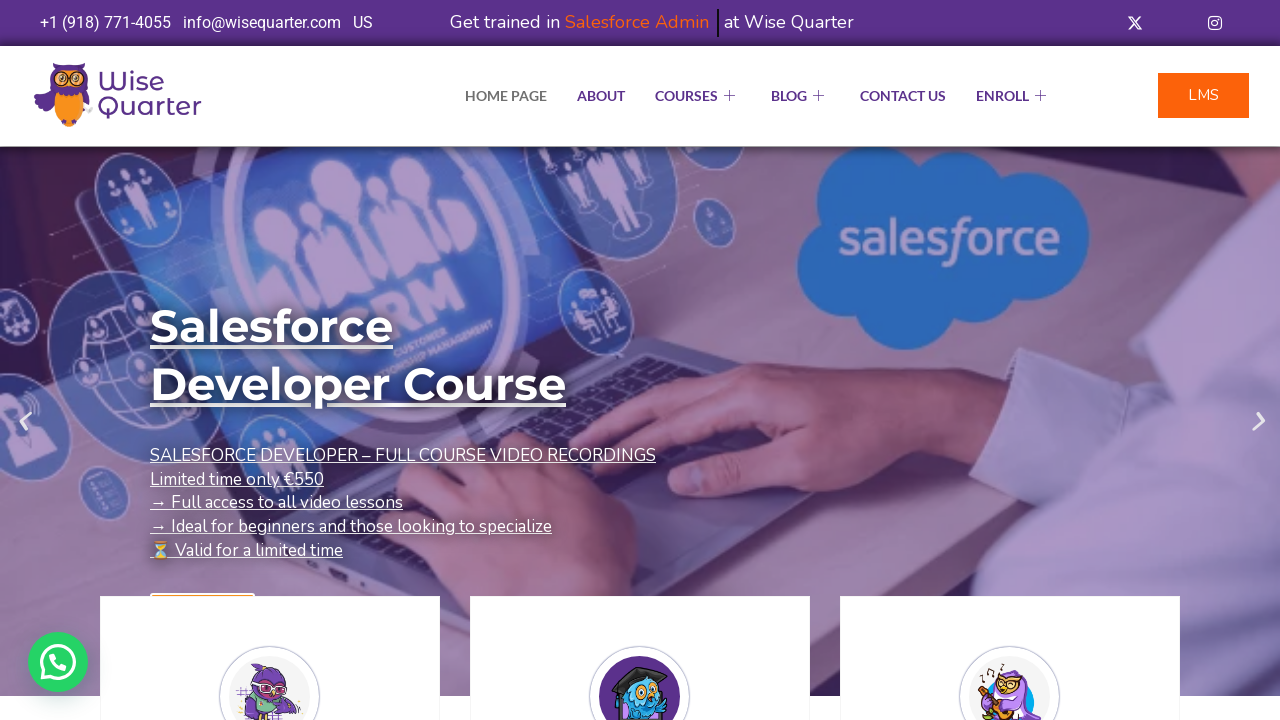